Tests JavaScript execution capabilities by retrieving the page title and URL using JavaScript and verifying the URL matches the expected value

Starting URL: https://selectorshub.com/xpath-practice-page/

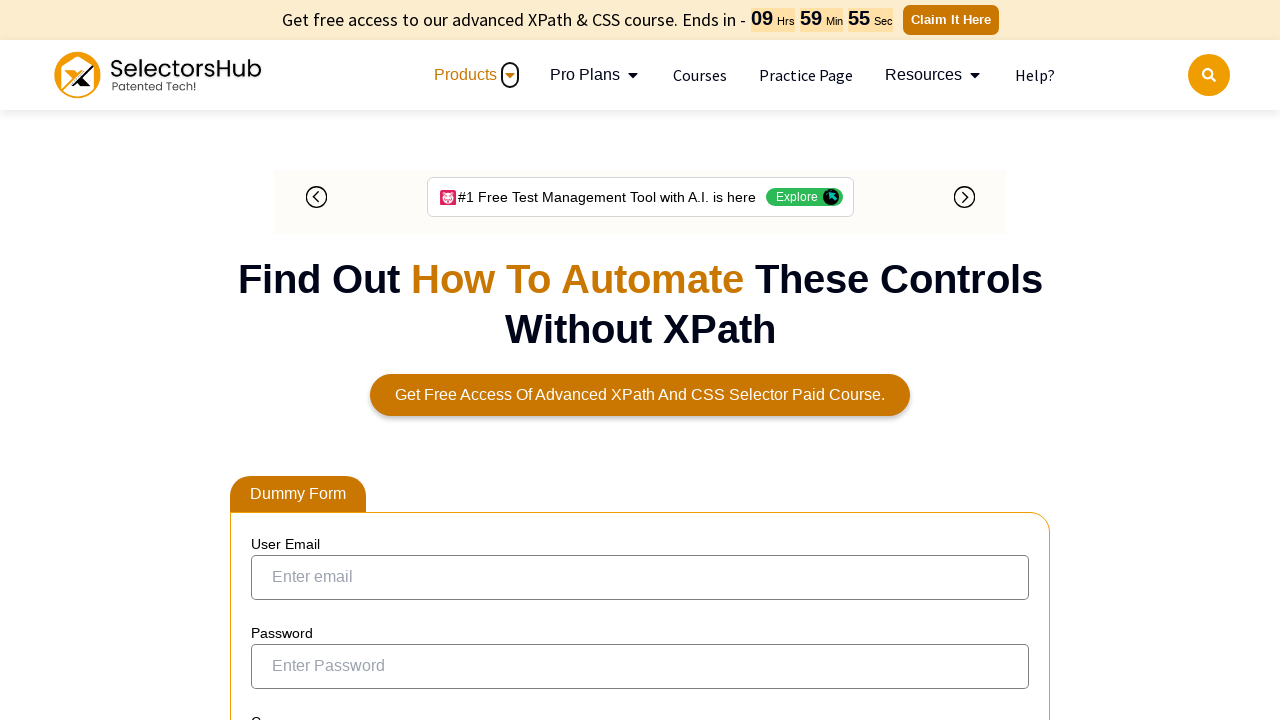

Retrieved page title using JavaScript
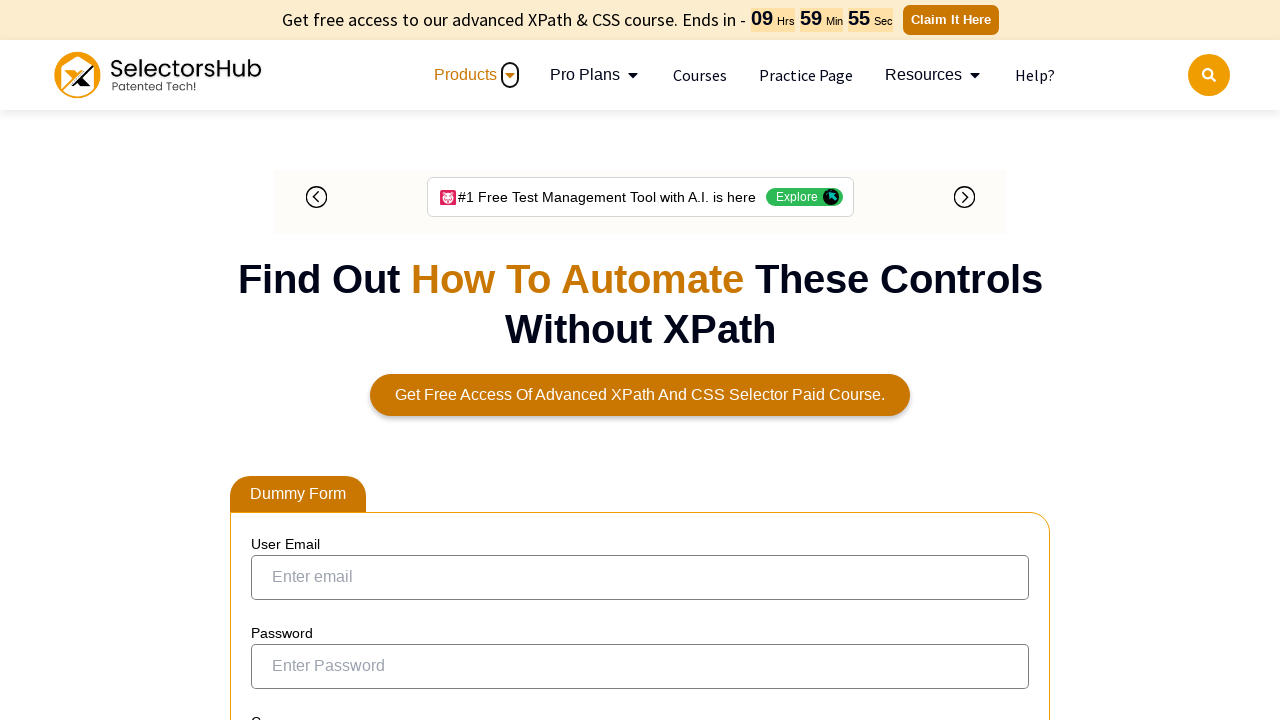

Retrieved current URL using JavaScript
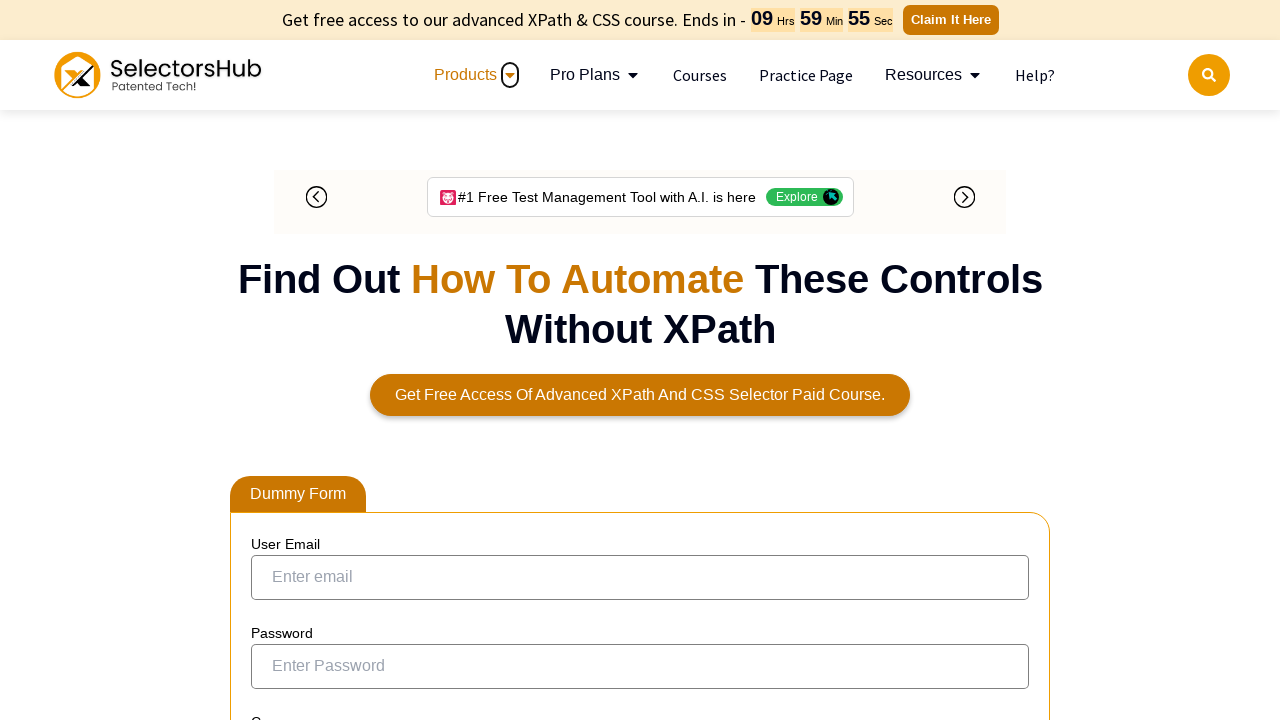

Verified current URL matches expected value
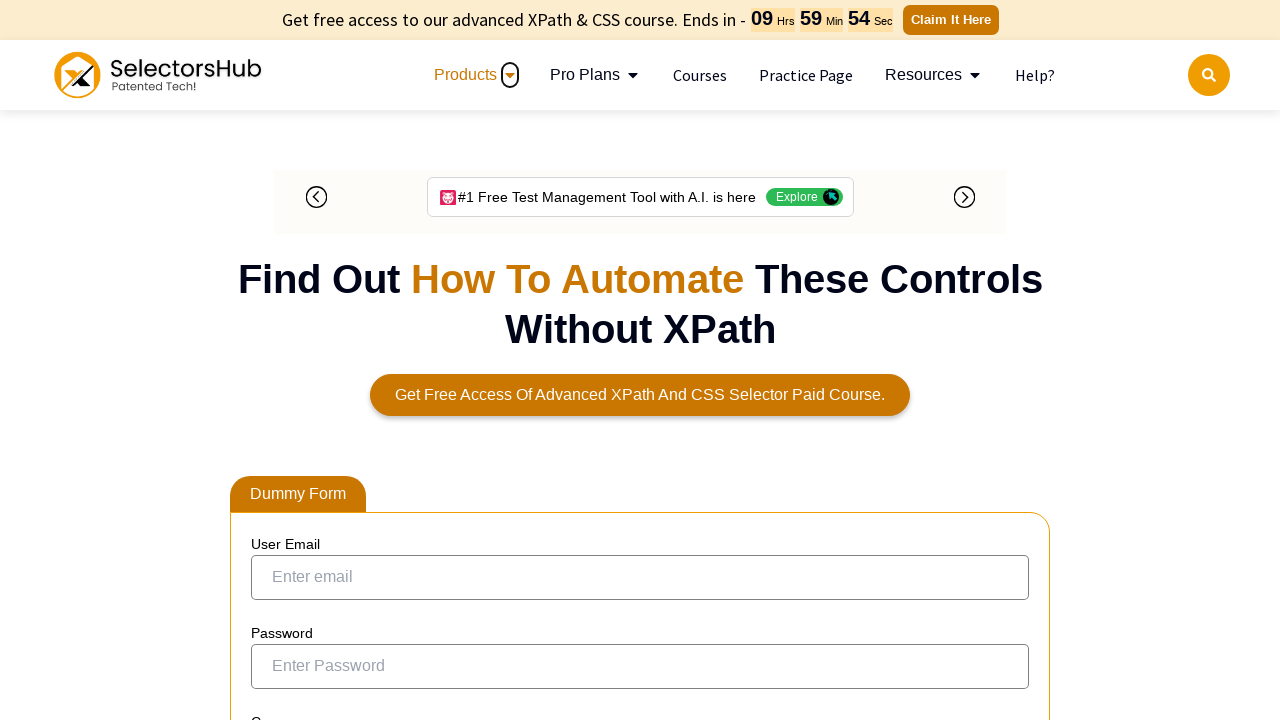

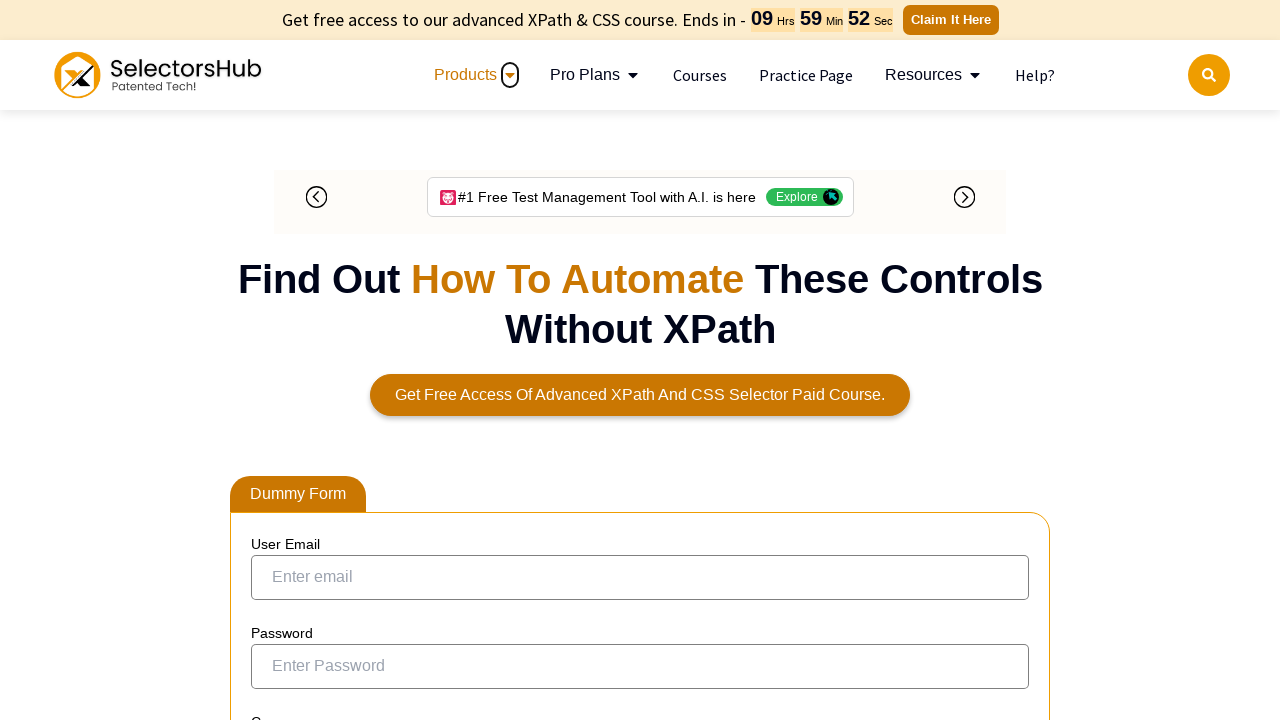